Tests checkbox functionality by clicking it and then clicking the remove button to make it disappear

Starting URL: http://the-internet.herokuapp.com/dynamic_controls

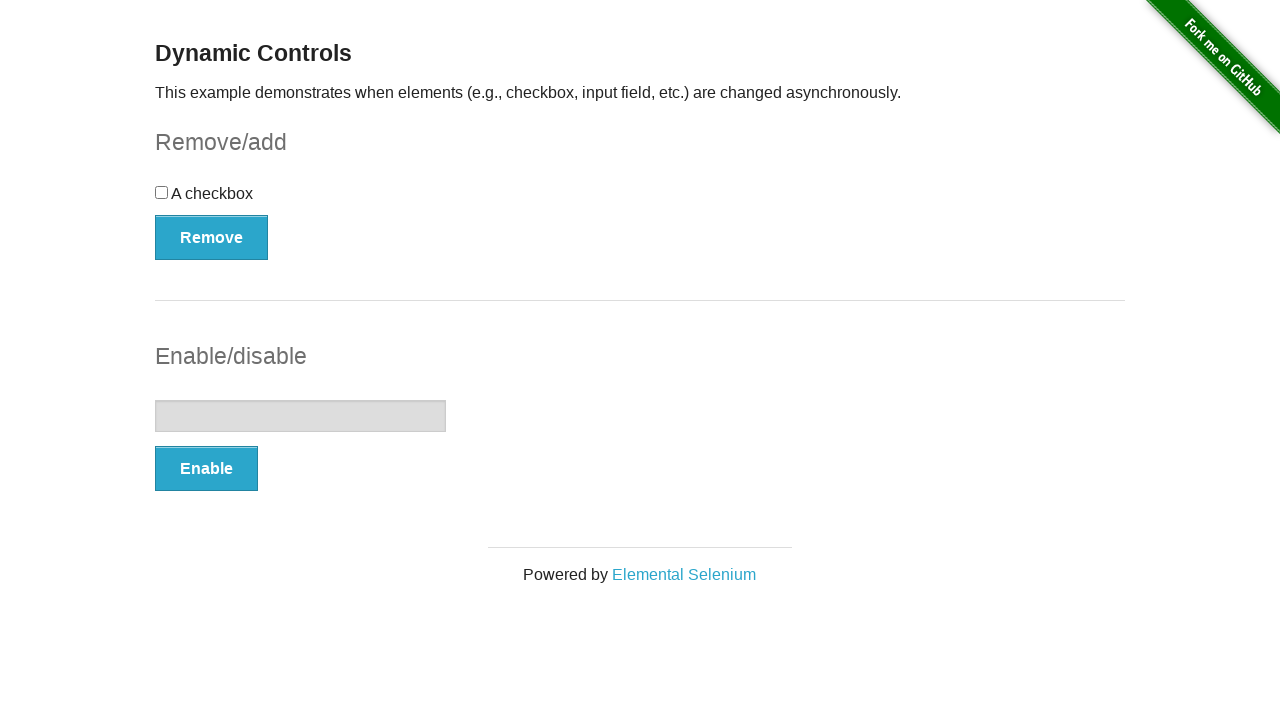

Clicked checkbox to enable it at (162, 192) on xpath=//*[@id="checkbox"]/input
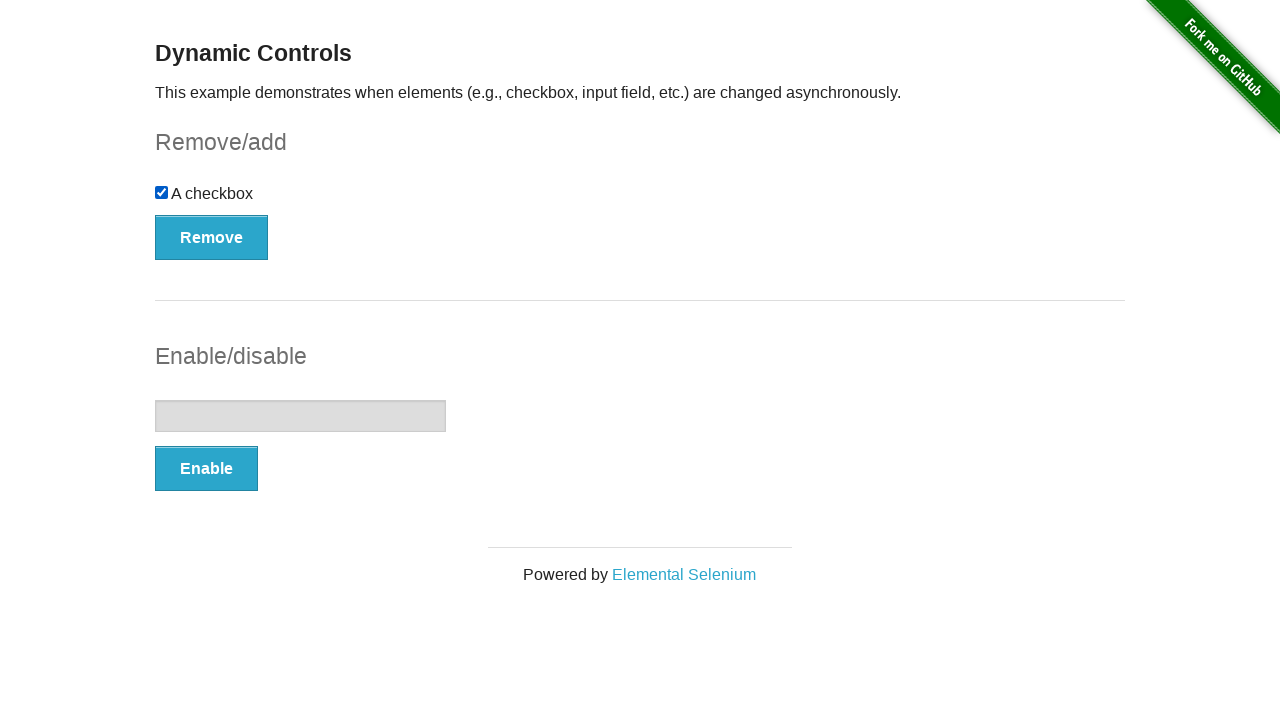

Clicked remove button to delete checkbox at (212, 237) on xpath=//*[@id="checkbox-example"]/button
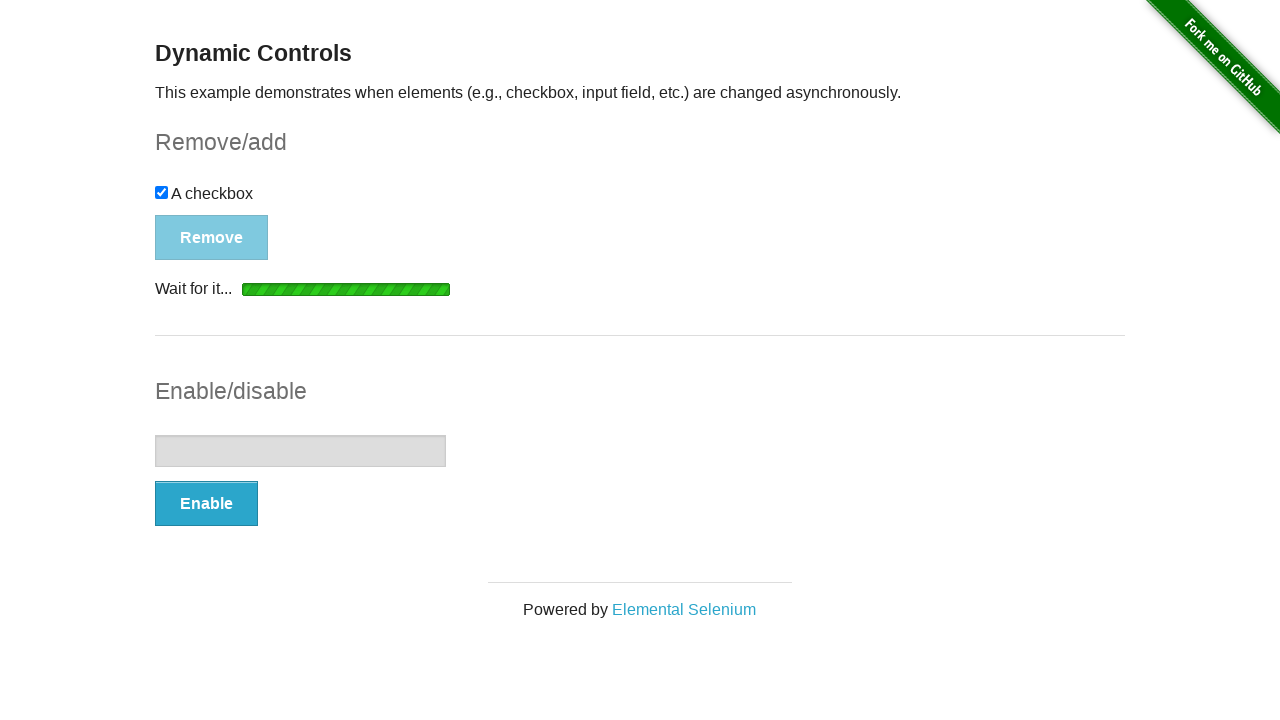

Verified checkbox has been removed from DOM
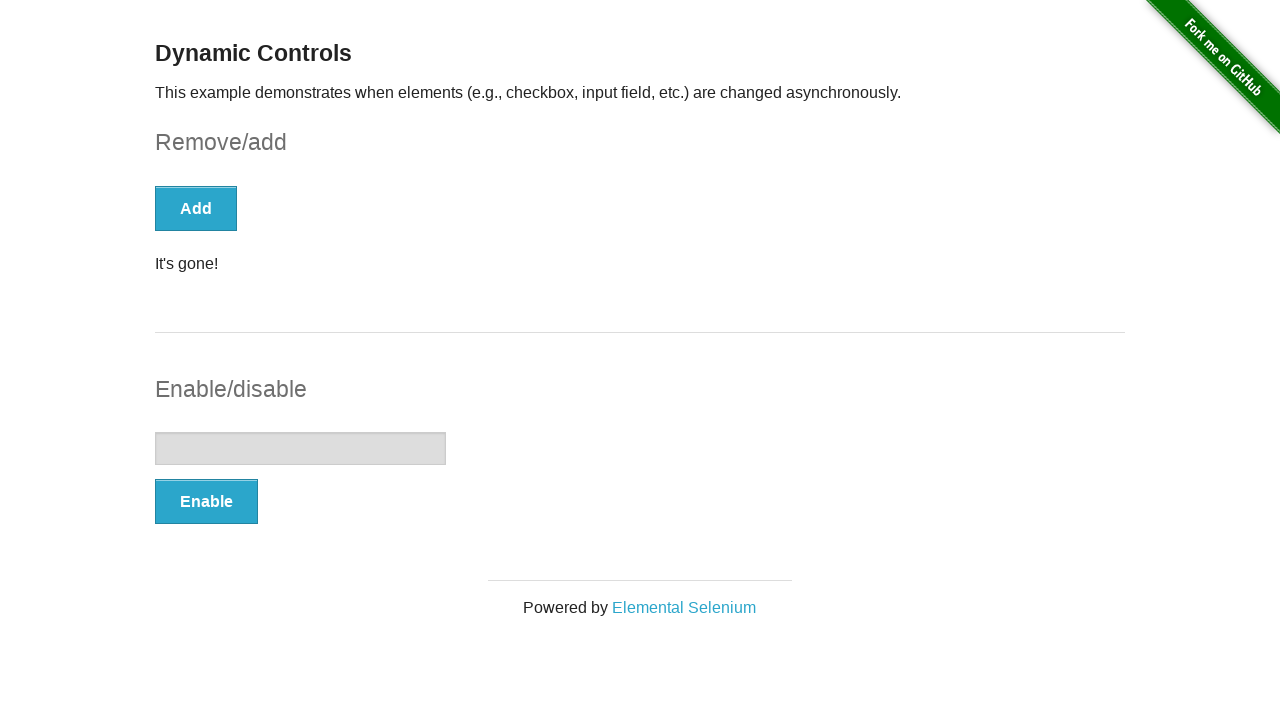

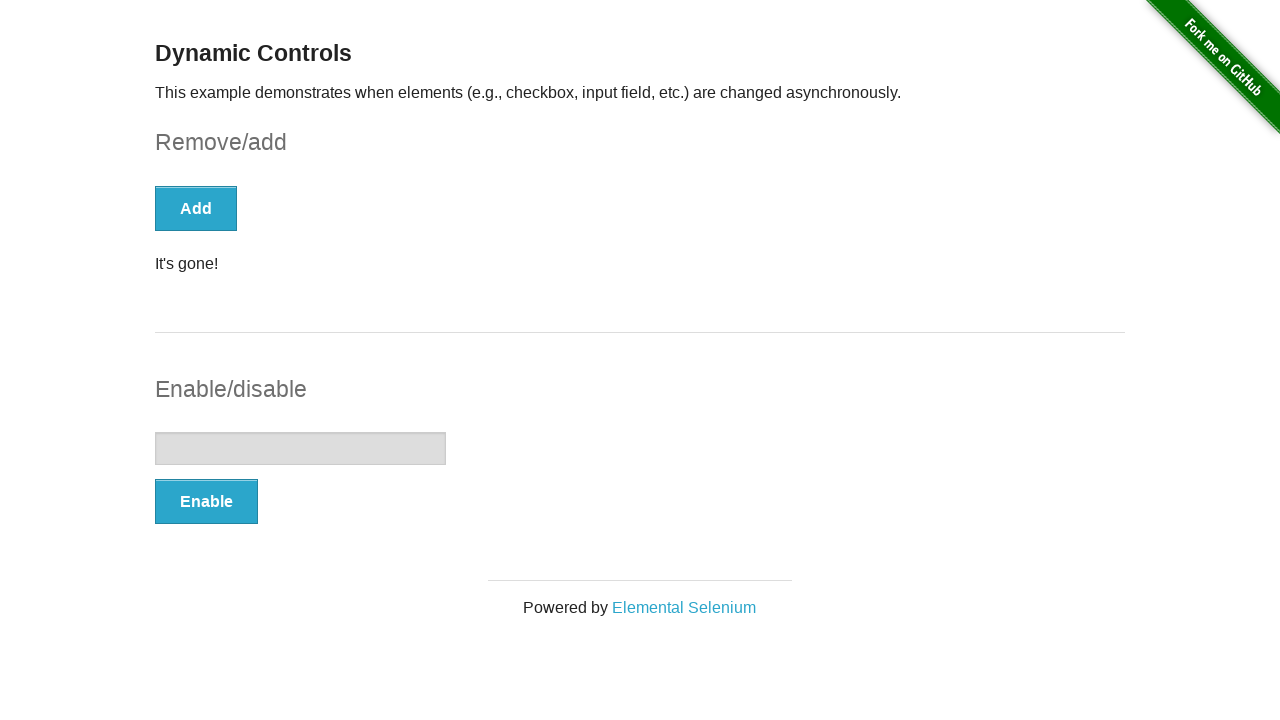